Tests filtering to display only completed todo items

Starting URL: https://demo.playwright.dev/todomvc

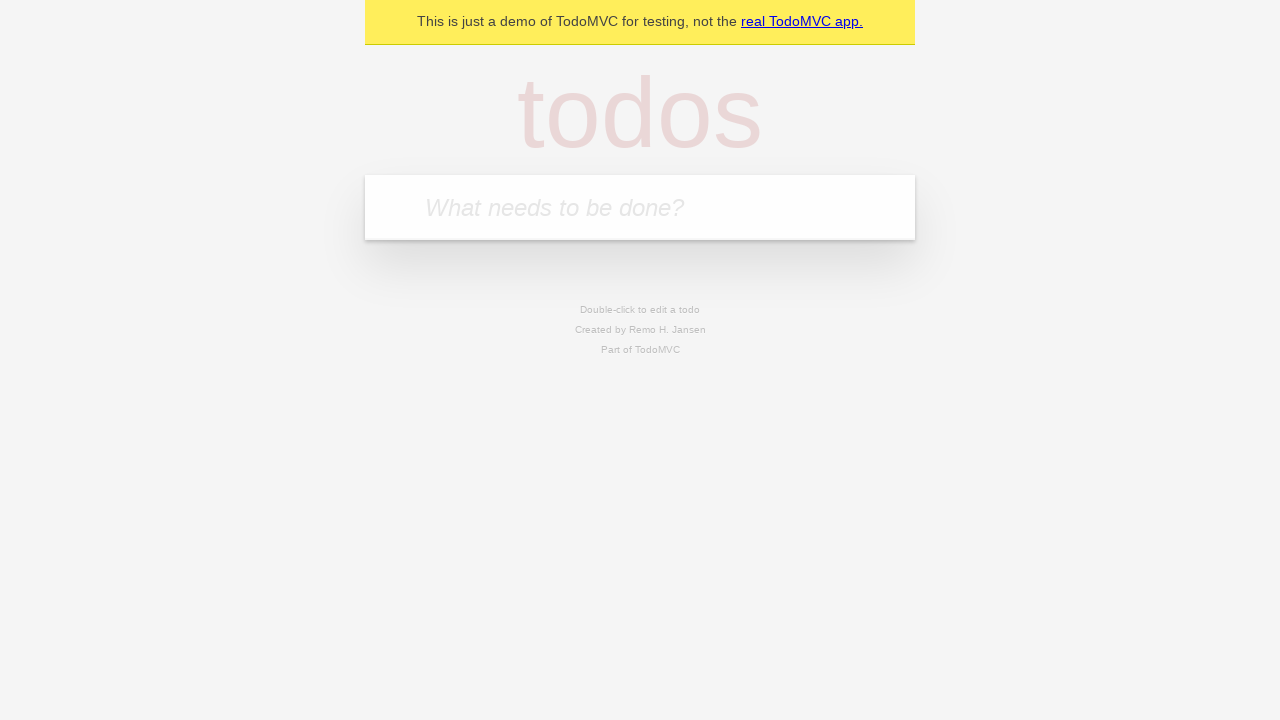

Filled todo input with 'buy some cheese' on internal:attr=[placeholder="What needs to be done?"i]
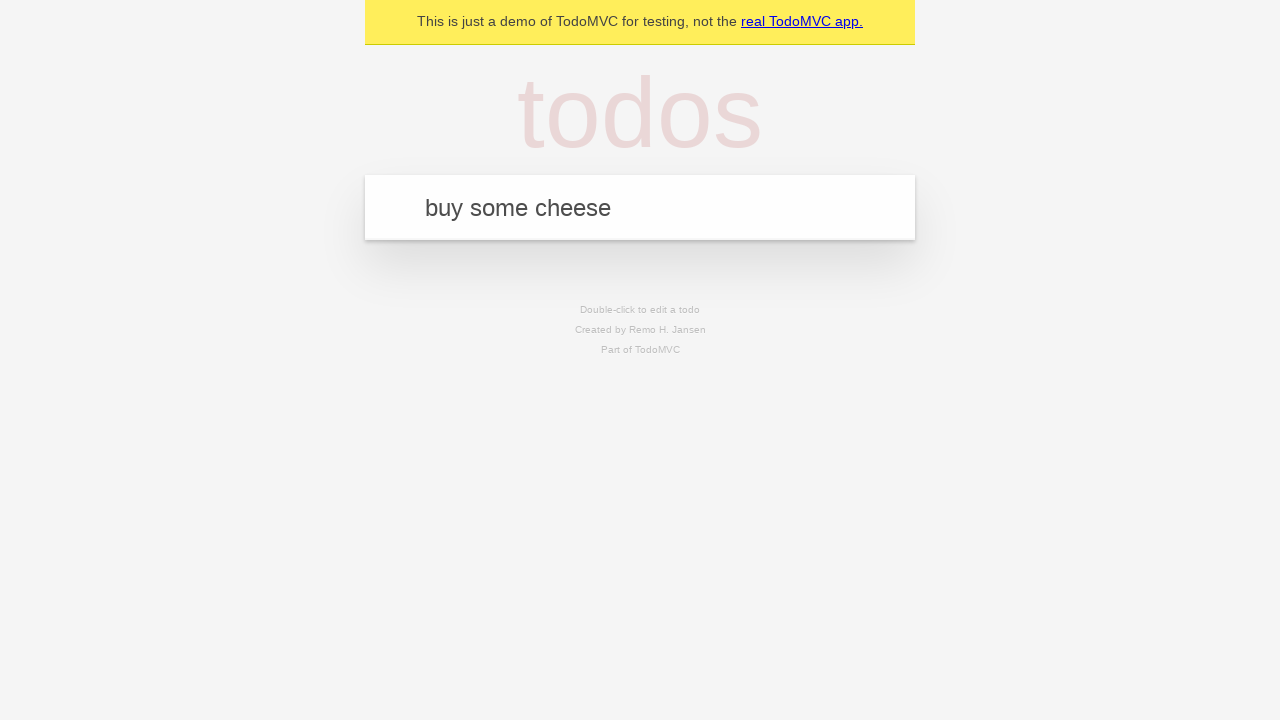

Pressed Enter to create first todo item on internal:attr=[placeholder="What needs to be done?"i]
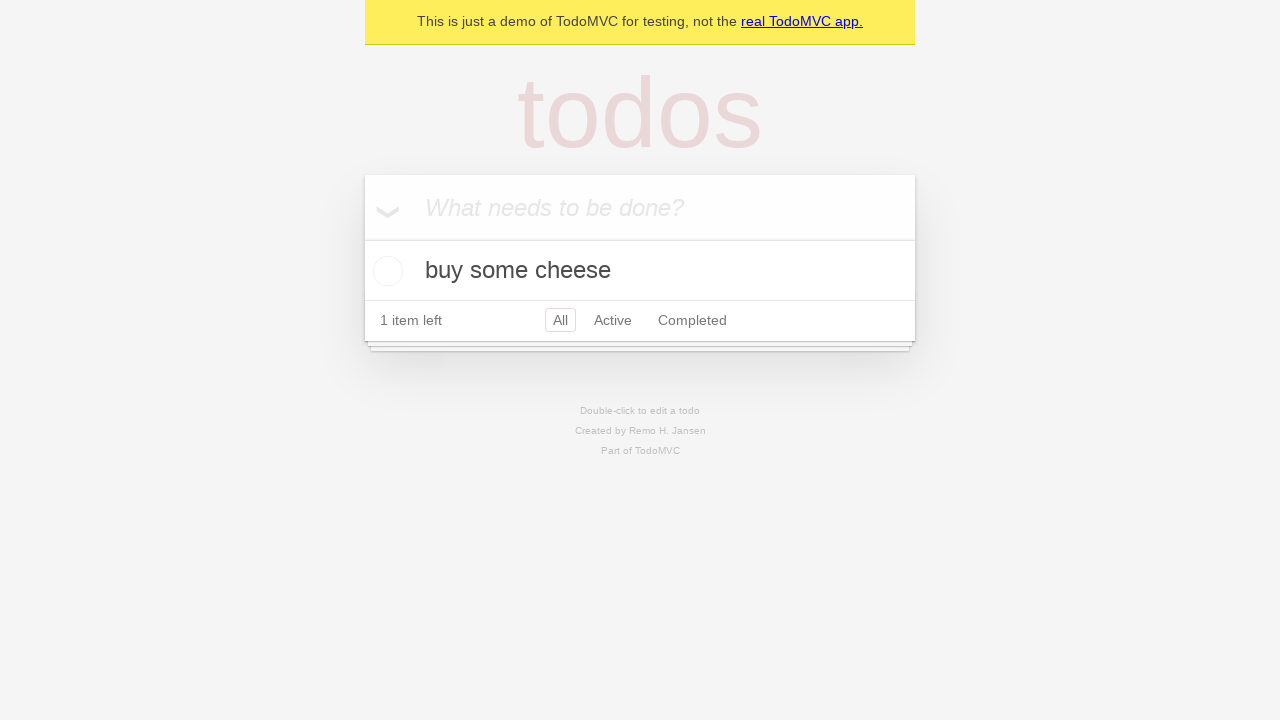

Filled todo input with 'feed the cat' on internal:attr=[placeholder="What needs to be done?"i]
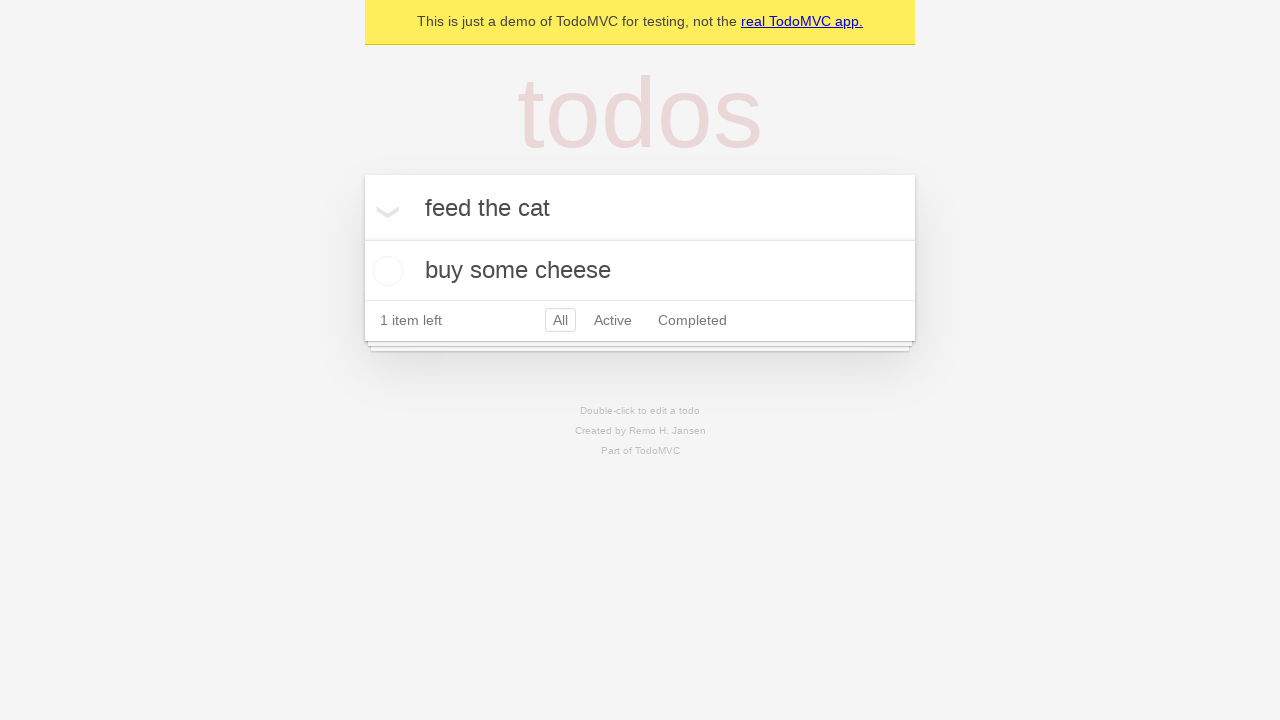

Pressed Enter to create second todo item on internal:attr=[placeholder="What needs to be done?"i]
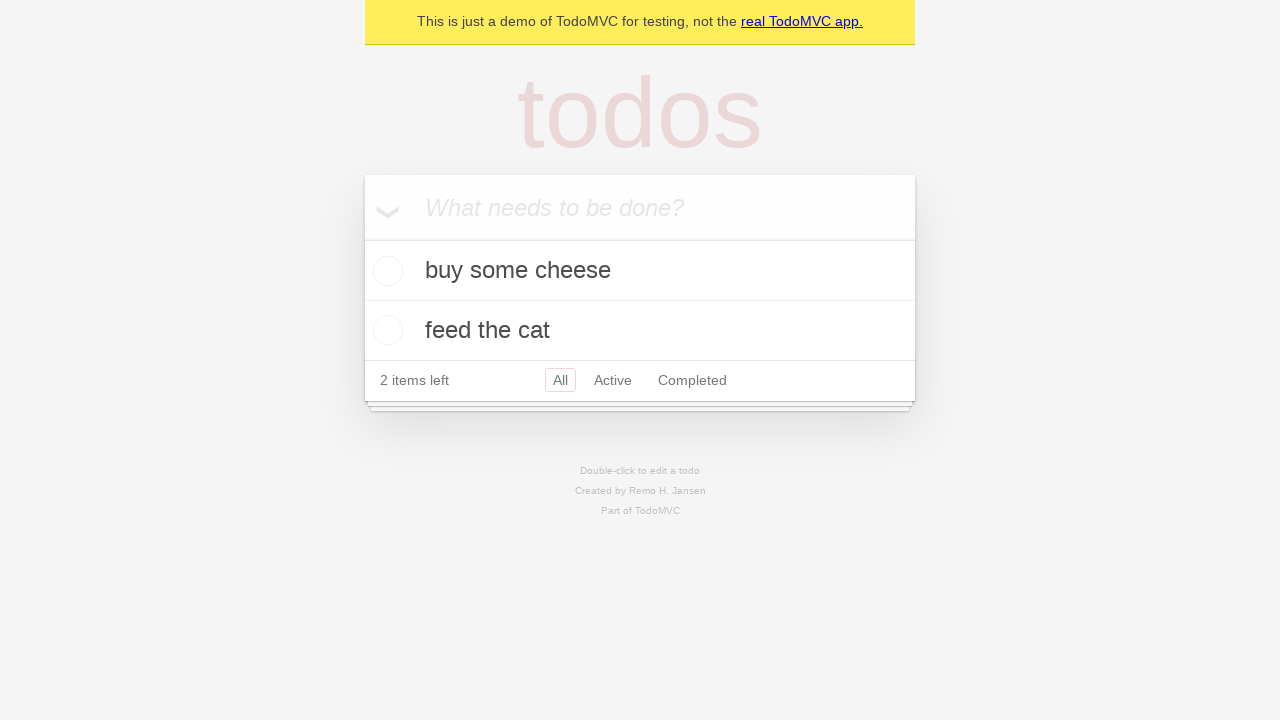

Filled todo input with 'book a doctors appointment' on internal:attr=[placeholder="What needs to be done?"i]
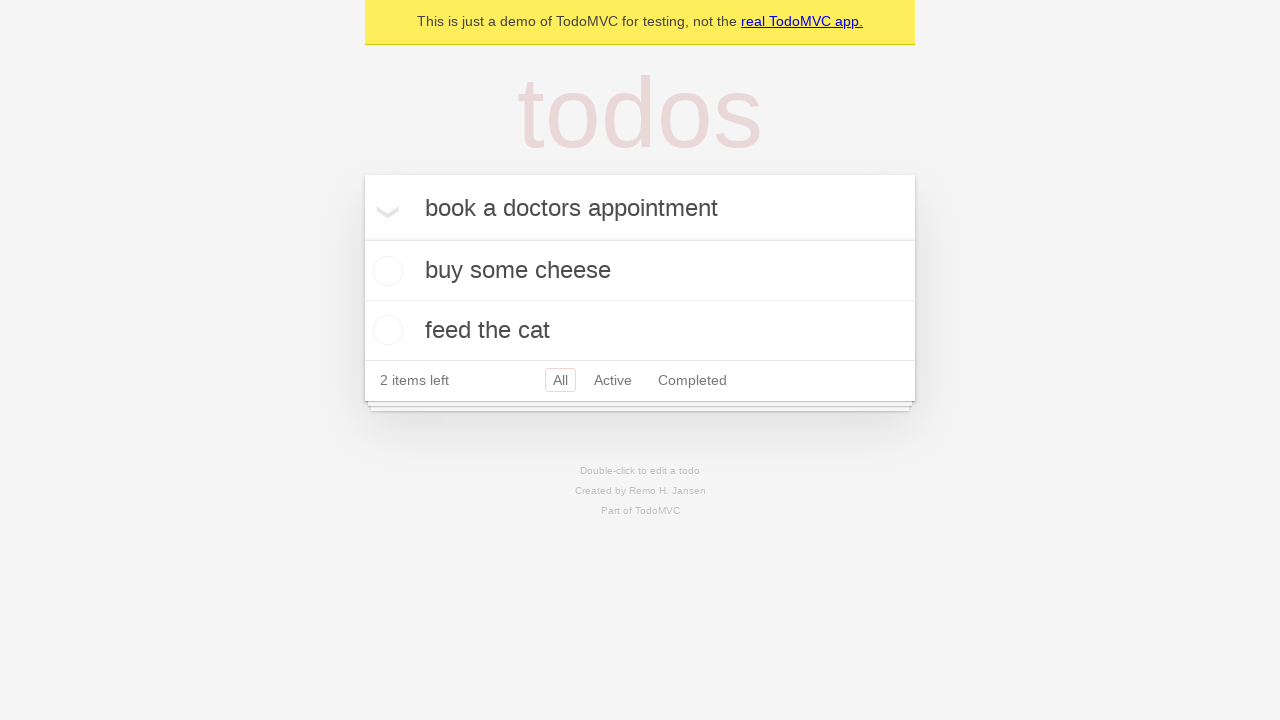

Pressed Enter to create third todo item on internal:attr=[placeholder="What needs to be done?"i]
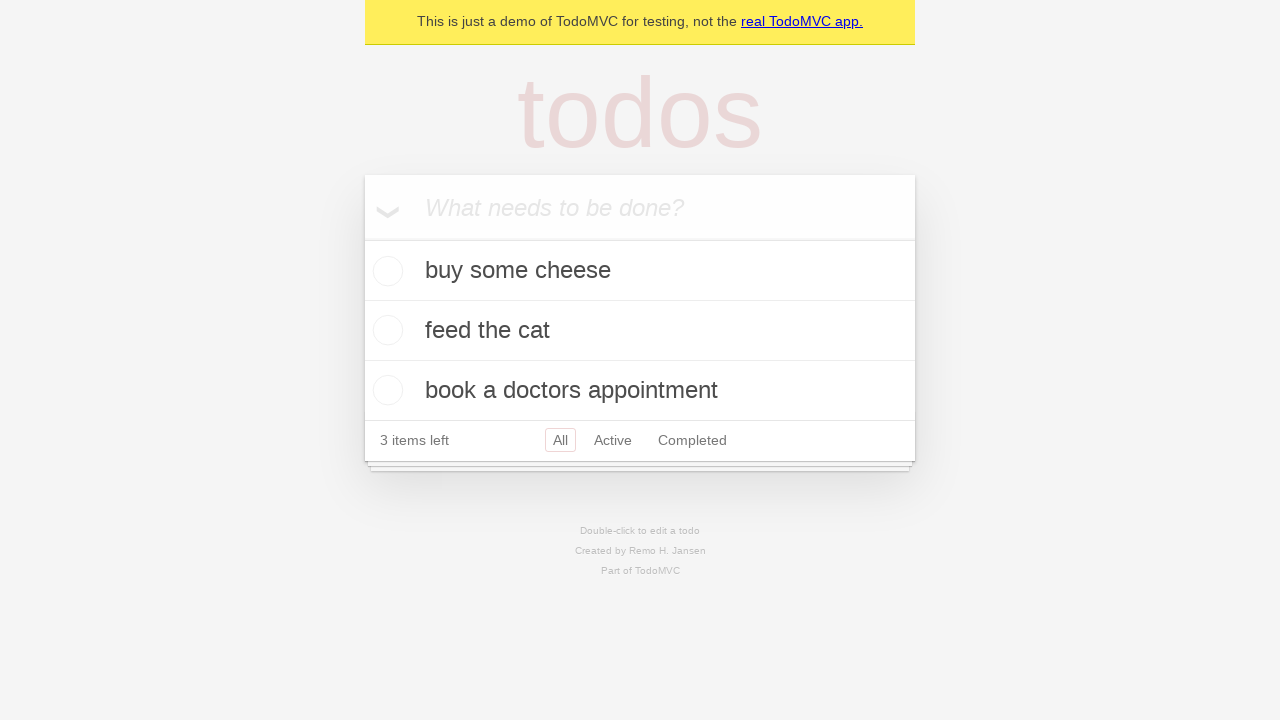

Checked the second todo item (feed the cat) to mark it as completed at (385, 330) on internal:testid=[data-testid="todo-item"s] >> nth=1 >> internal:role=checkbox
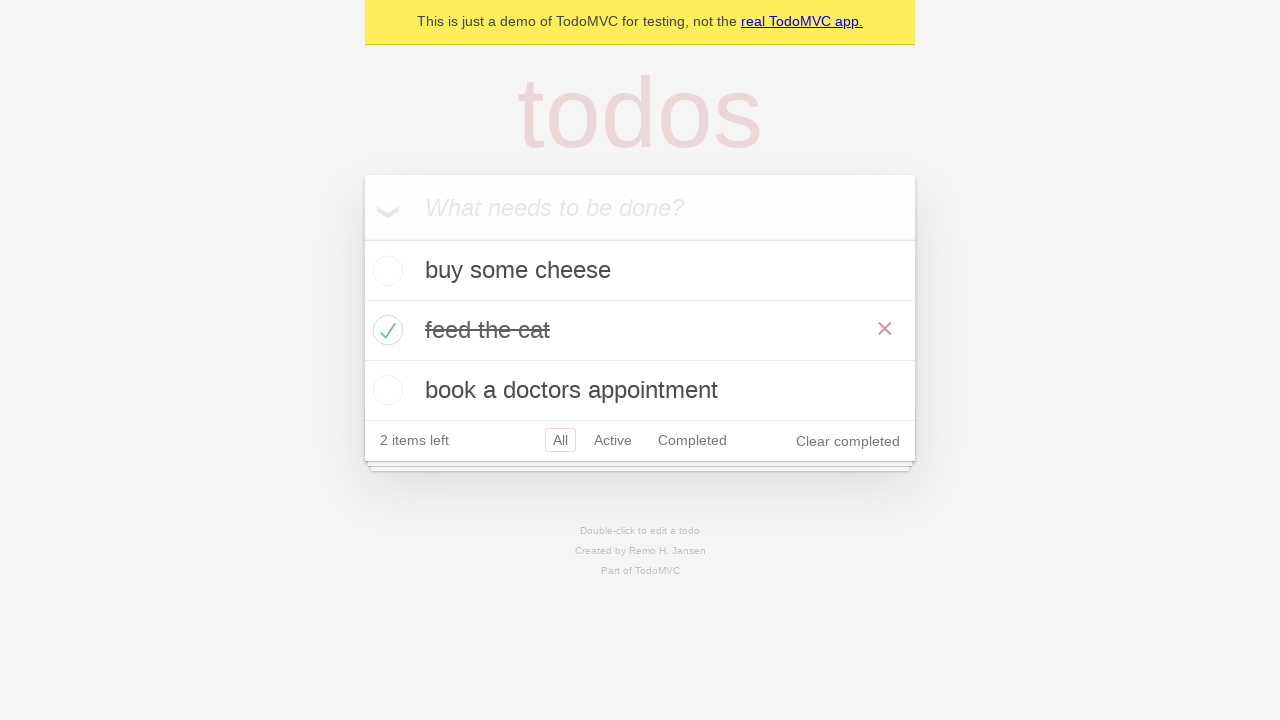

Clicked Completed filter to display only completed todo items at (692, 440) on internal:role=link[name="Completed"i]
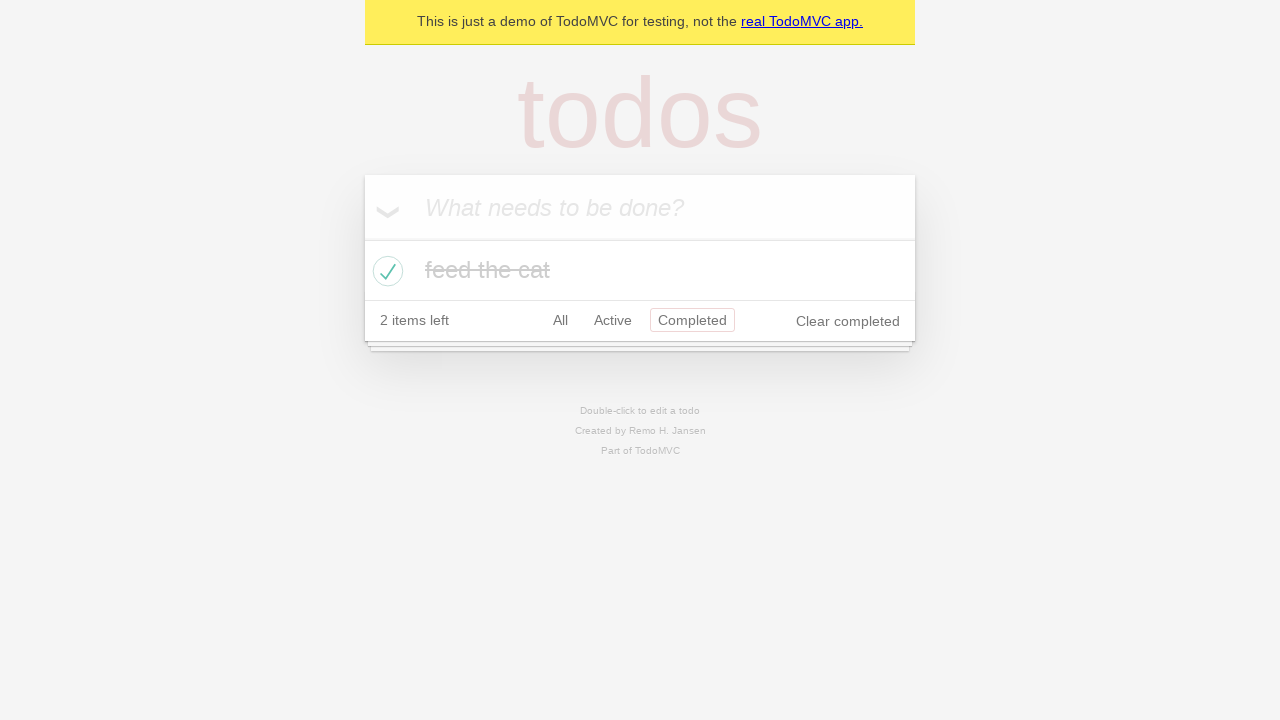

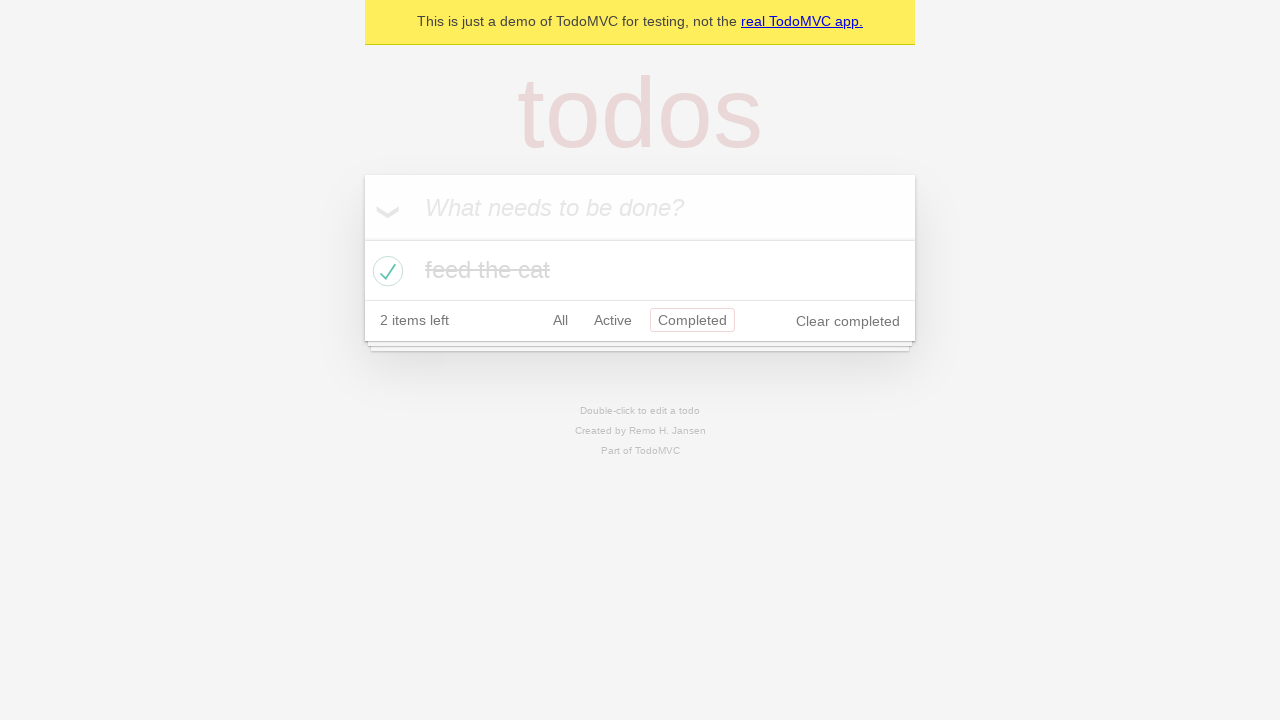